Tests single select dropdown functionality by selecting a random language option from the dropdown and verifying the result text matches the selection

Starting URL: https://www.qa-practice.com/elements/select/single_select

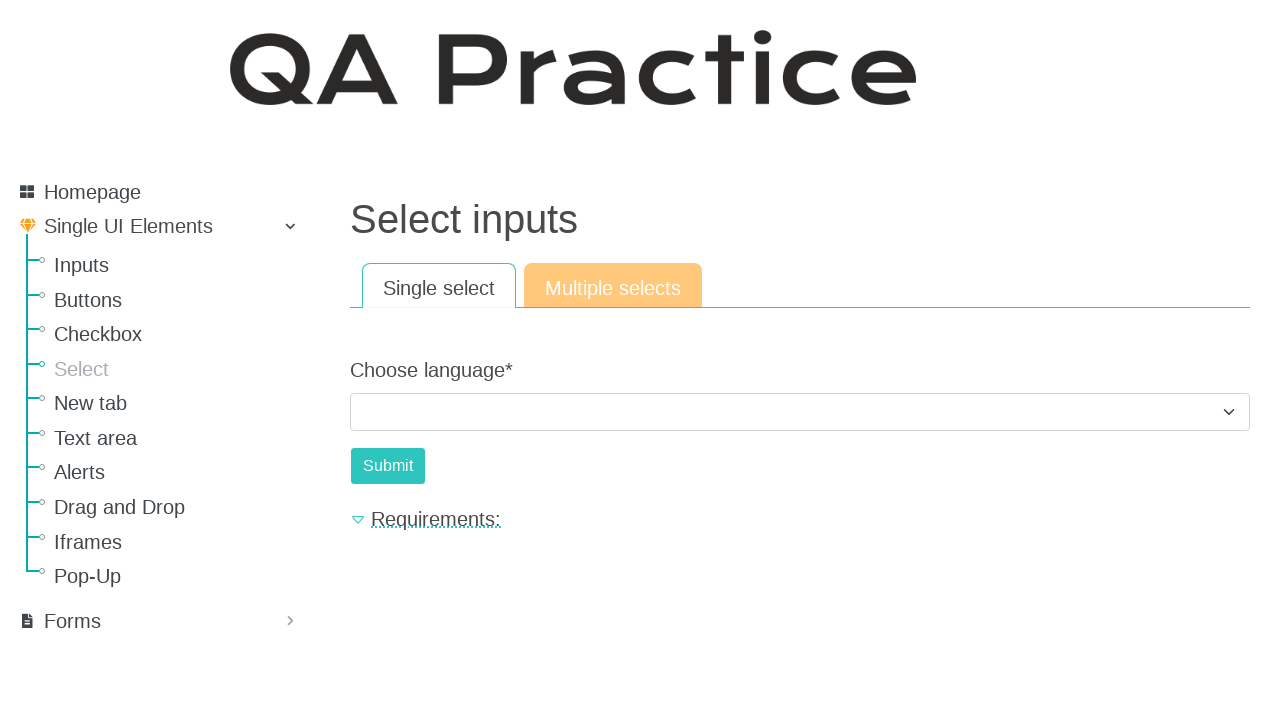

Waited for language dropdown to be available
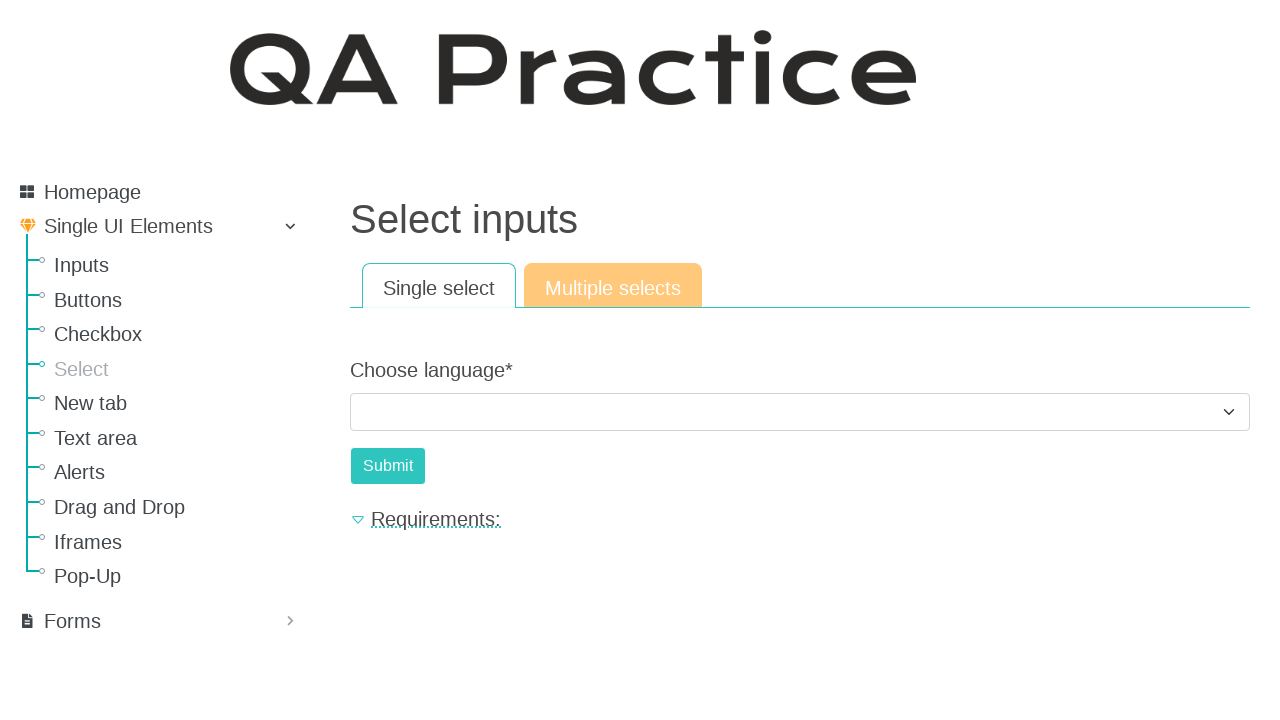

Selected 'Python' from the language dropdown on #id_choose_language
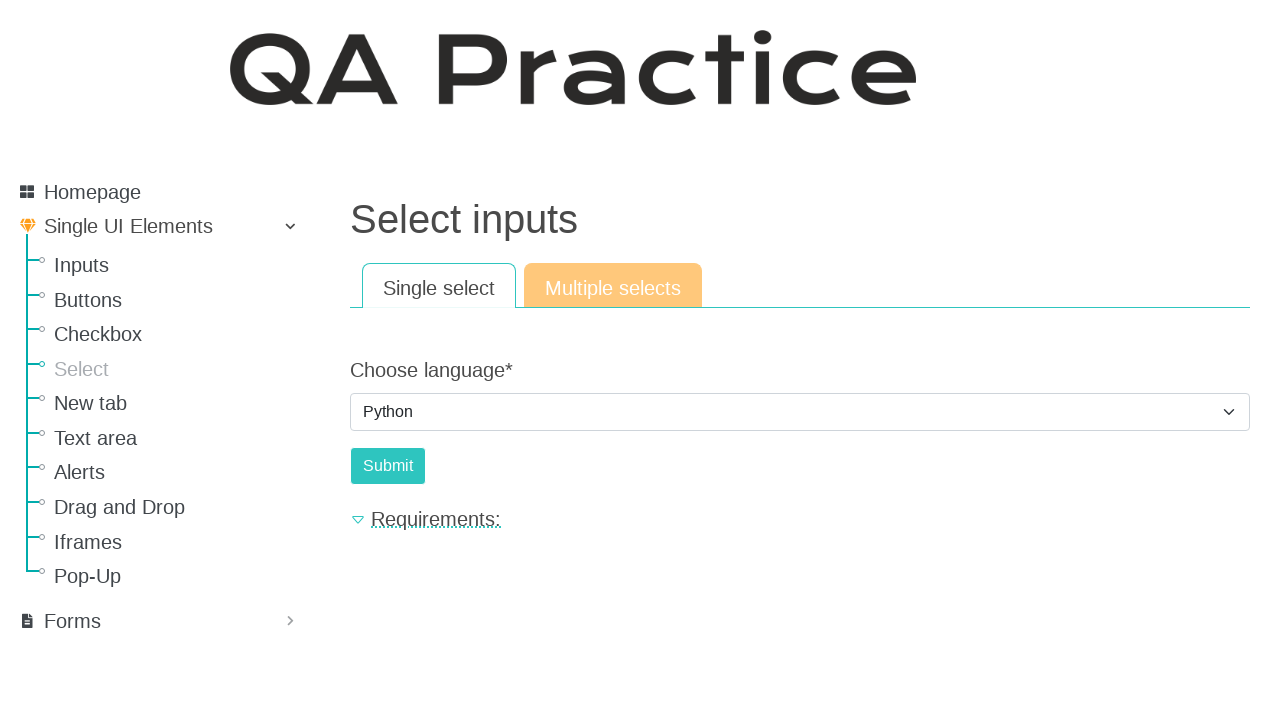

Clicked the submit button at (388, 466) on #submit-id-submit
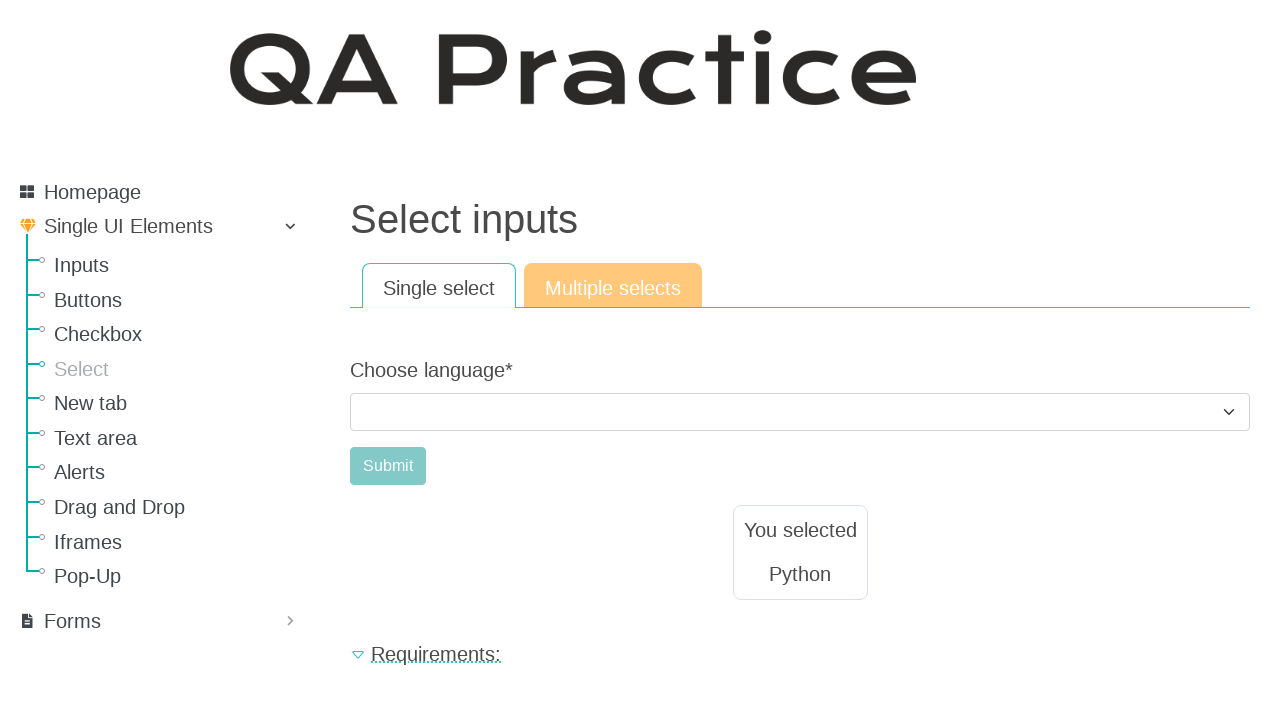

Result text element loaded and is visible
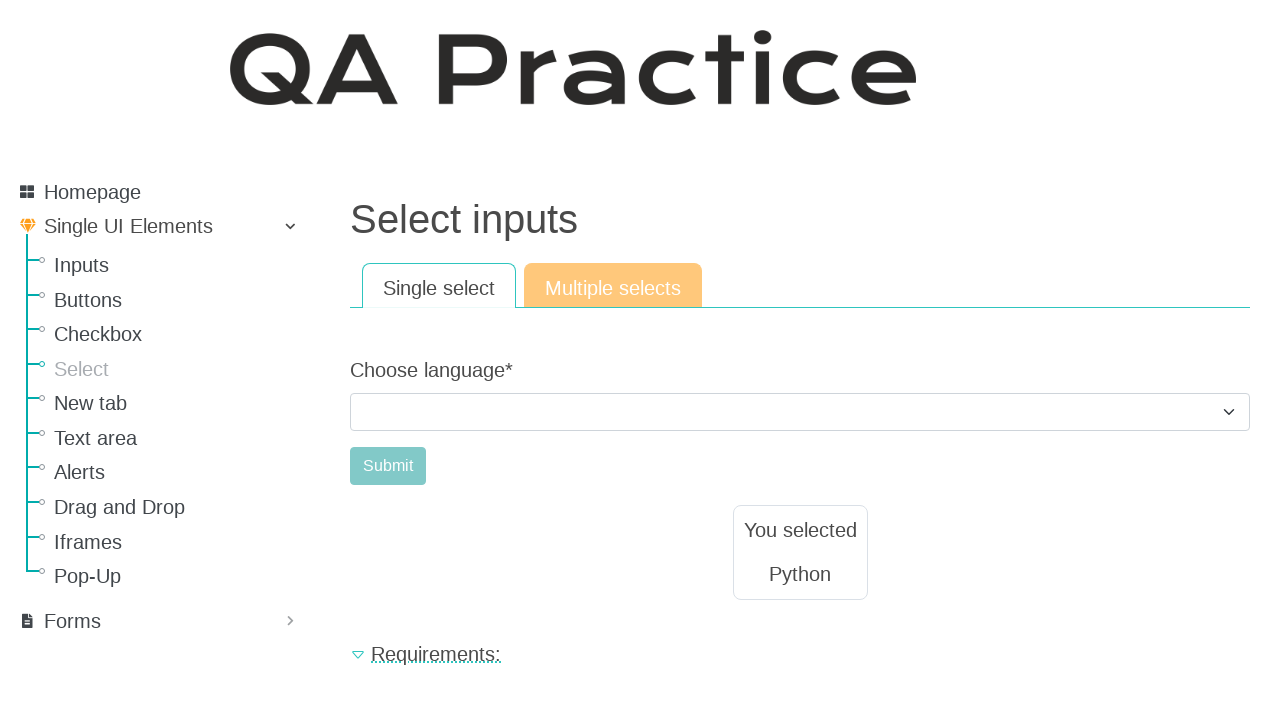

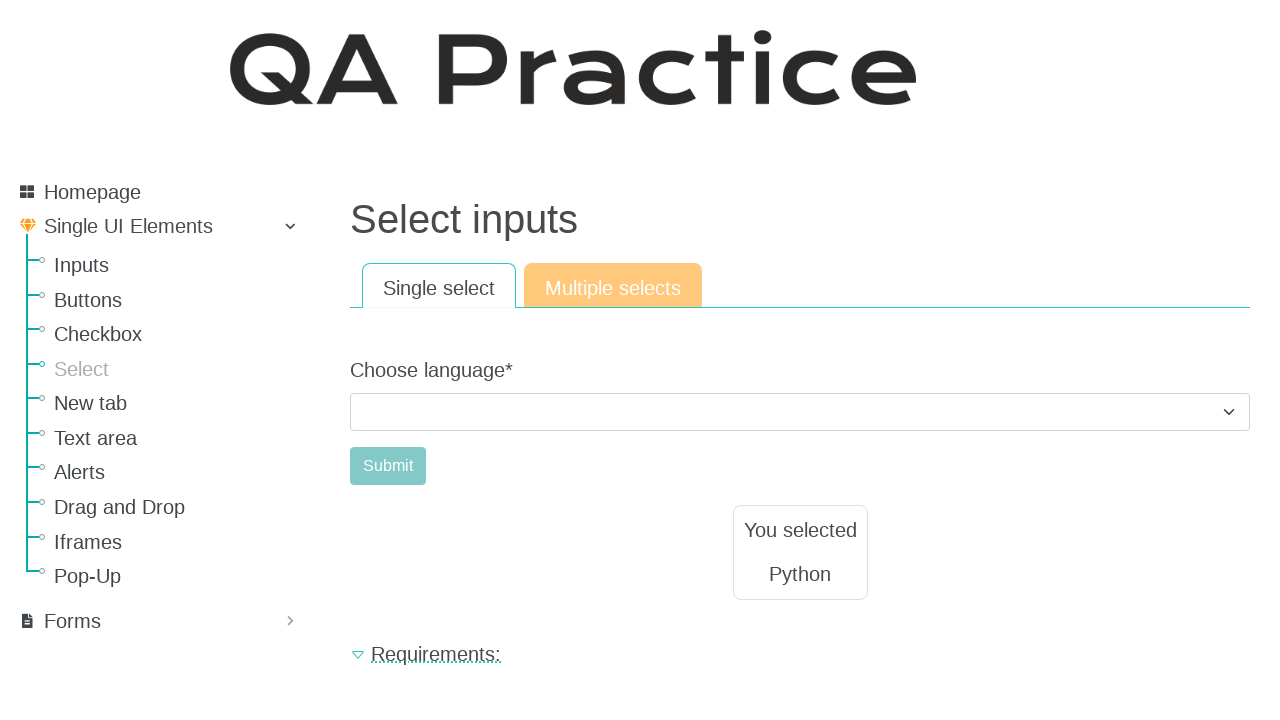